Tests keyboard input functionality by typing text into an input field and then clearing it using keyboard shortcuts

Starting URL: https://the-internet.herokuapp.com/key_presses

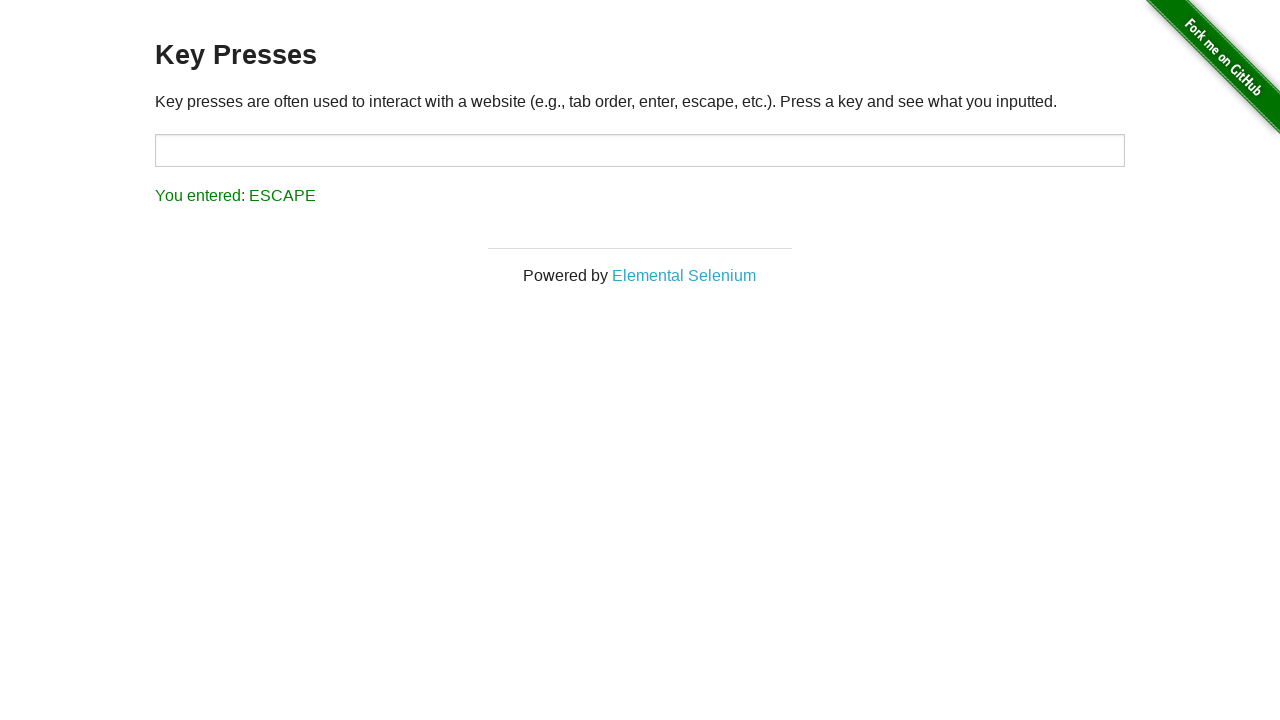

Located the text input field with id 'target'
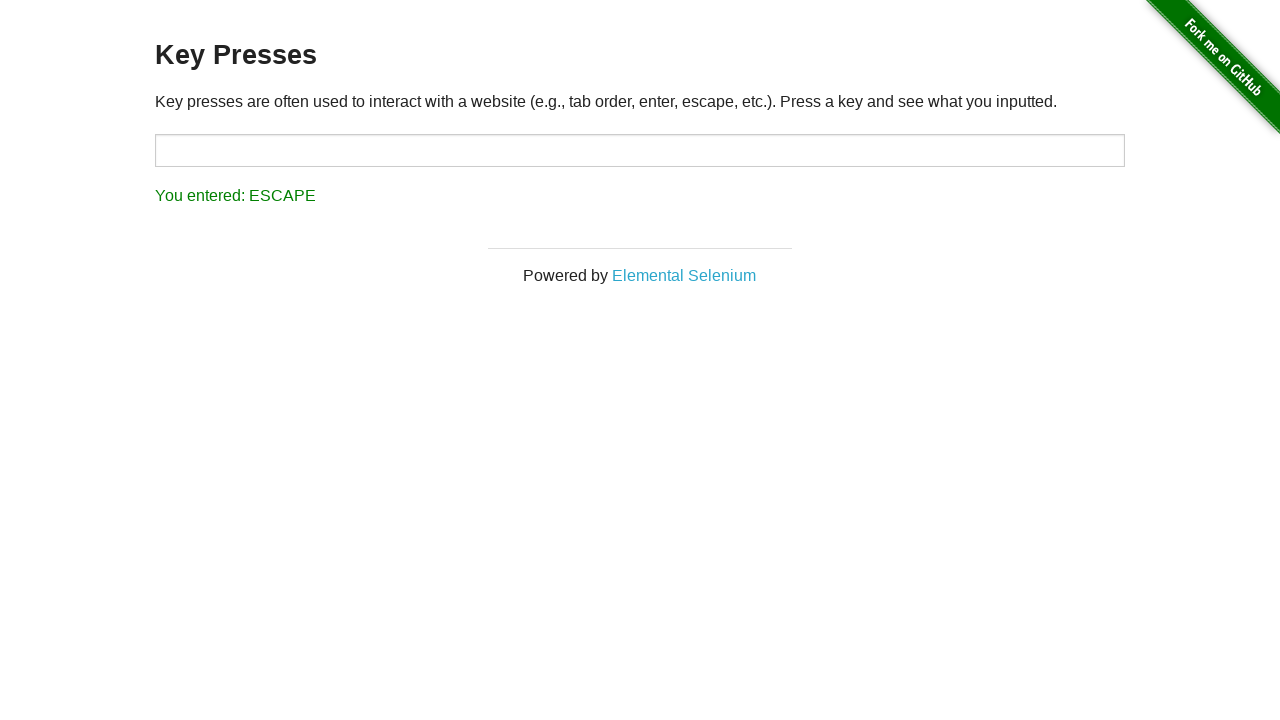

Filled input field with 'TestAutomation' on #target
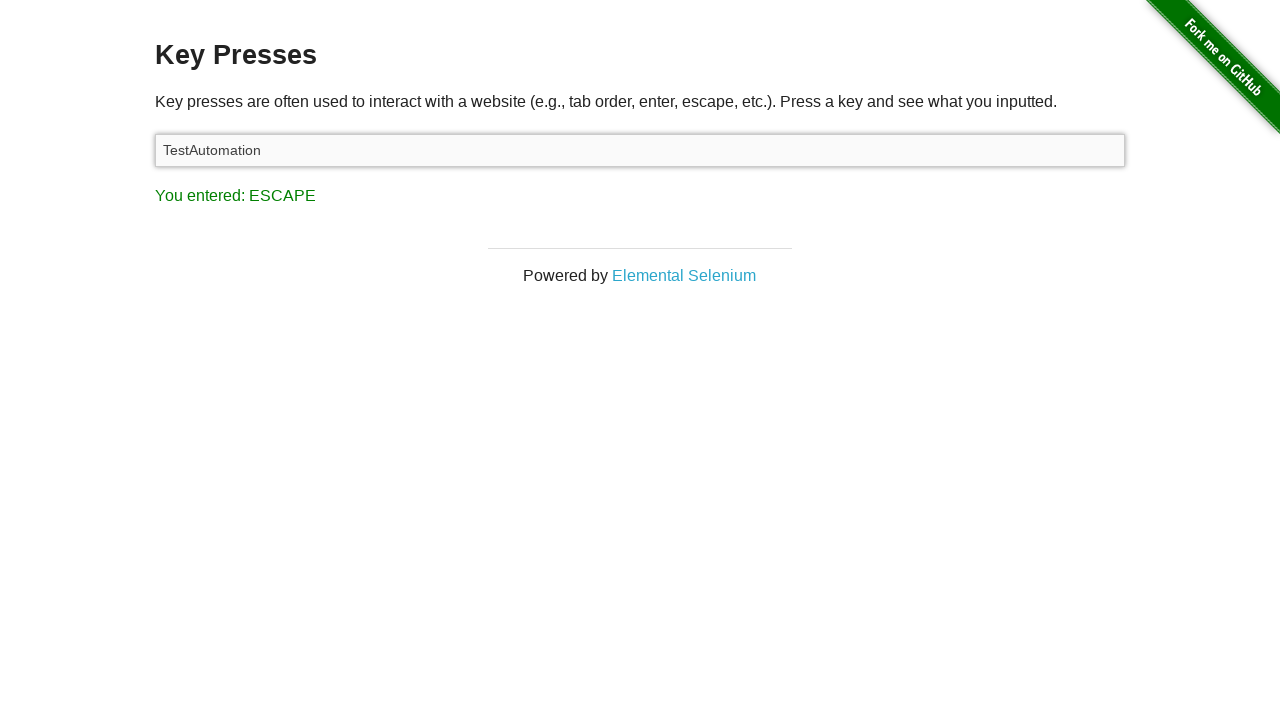

Selected all text using Ctrl+A keyboard shortcut on #target
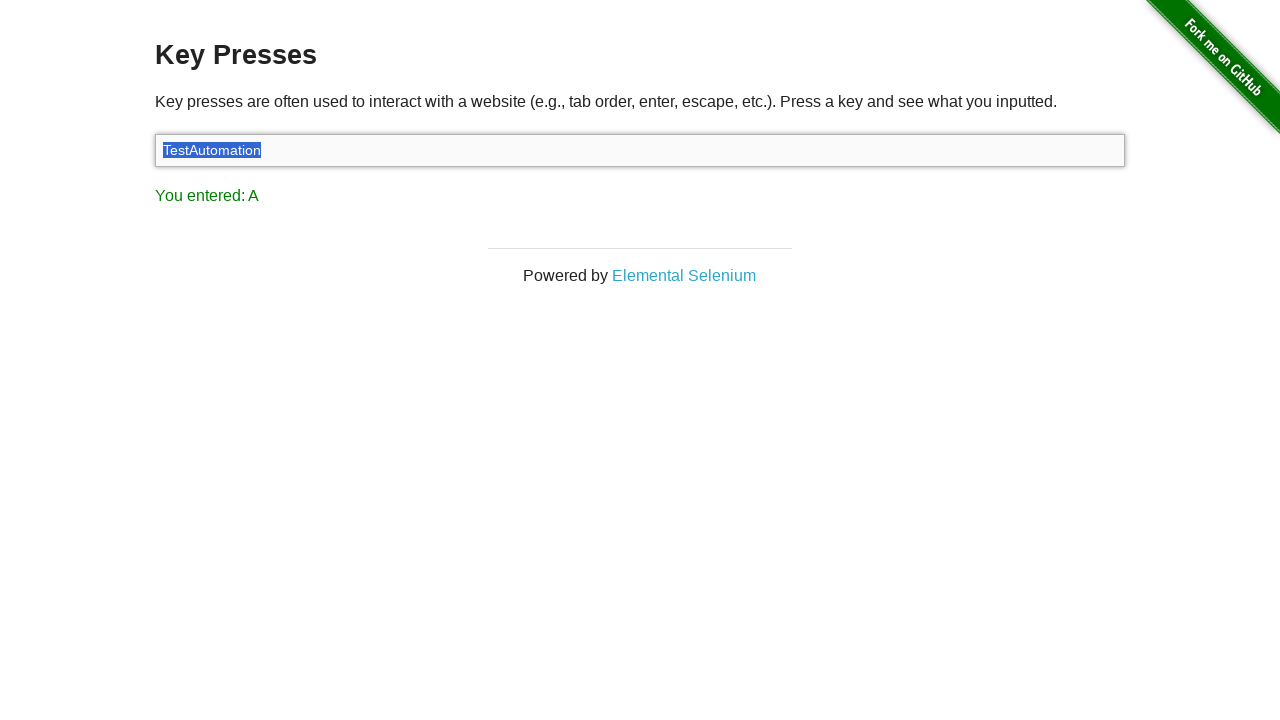

Deleted selected text using Delete key on #target
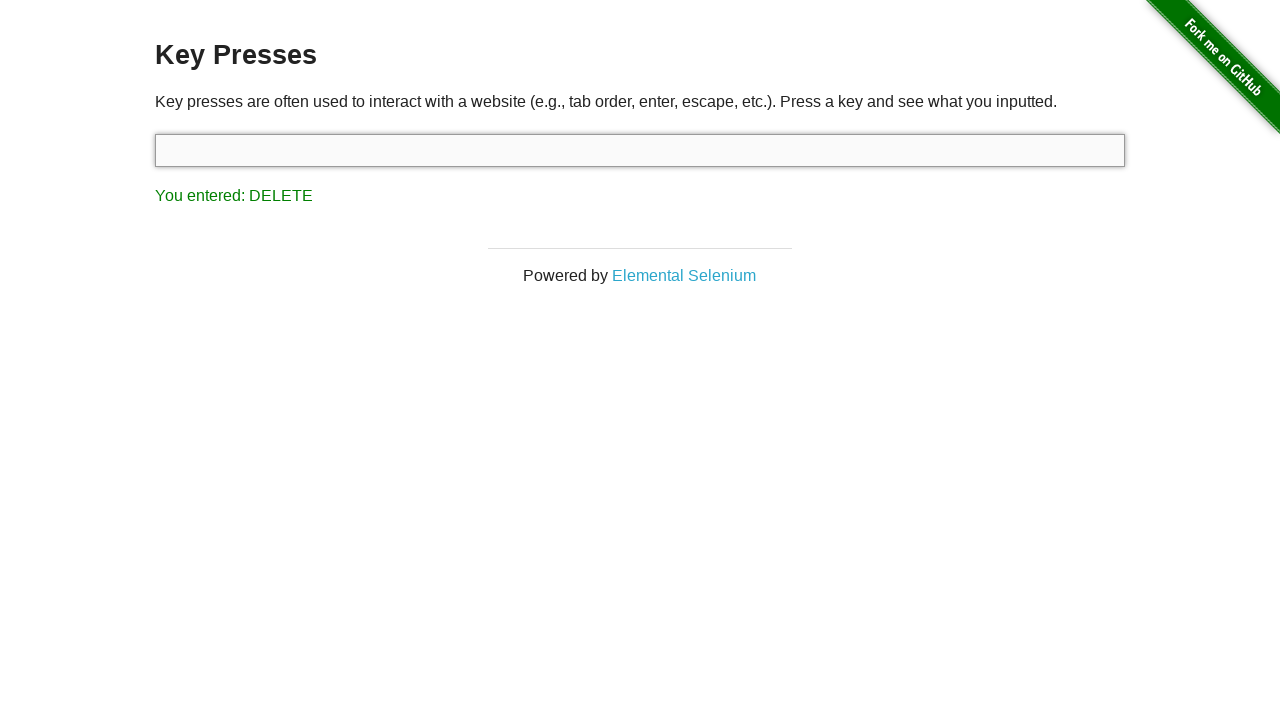

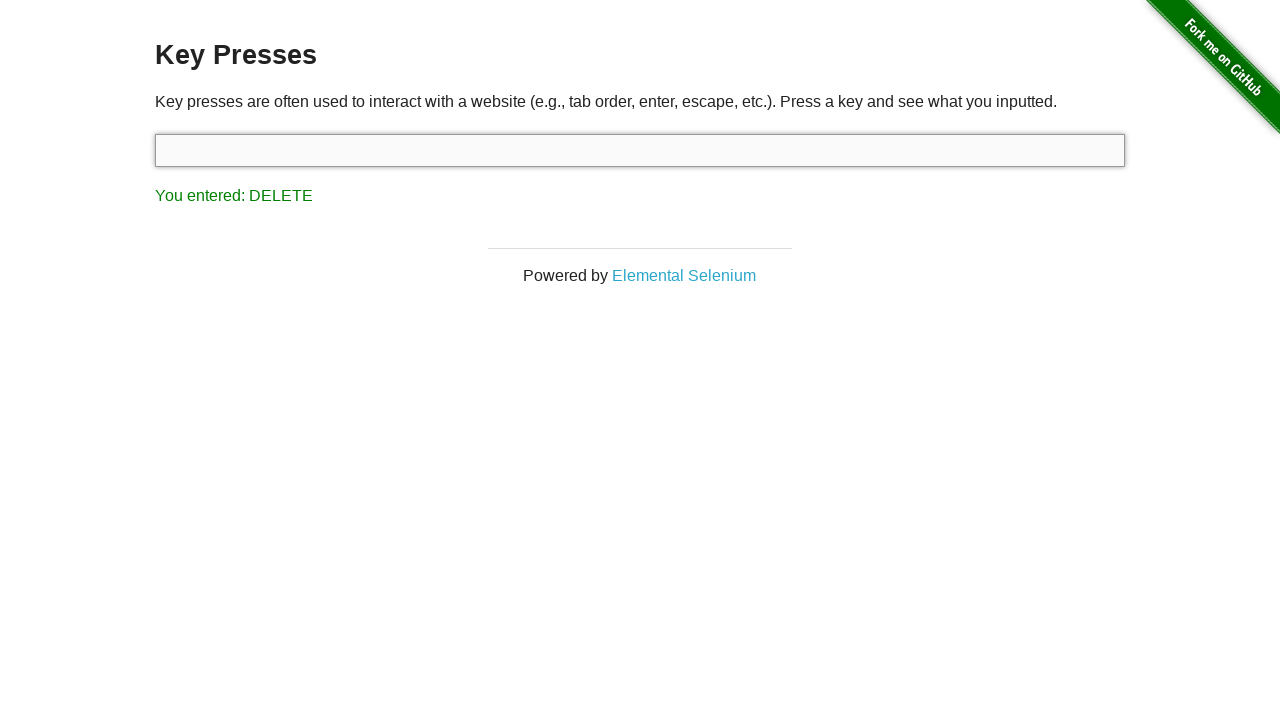